Tests basic browser navigation commands by navigating to a registration page, maximizing the window, and refreshing the page.

Starting URL: https://demo.automationtesting.in/Register.html

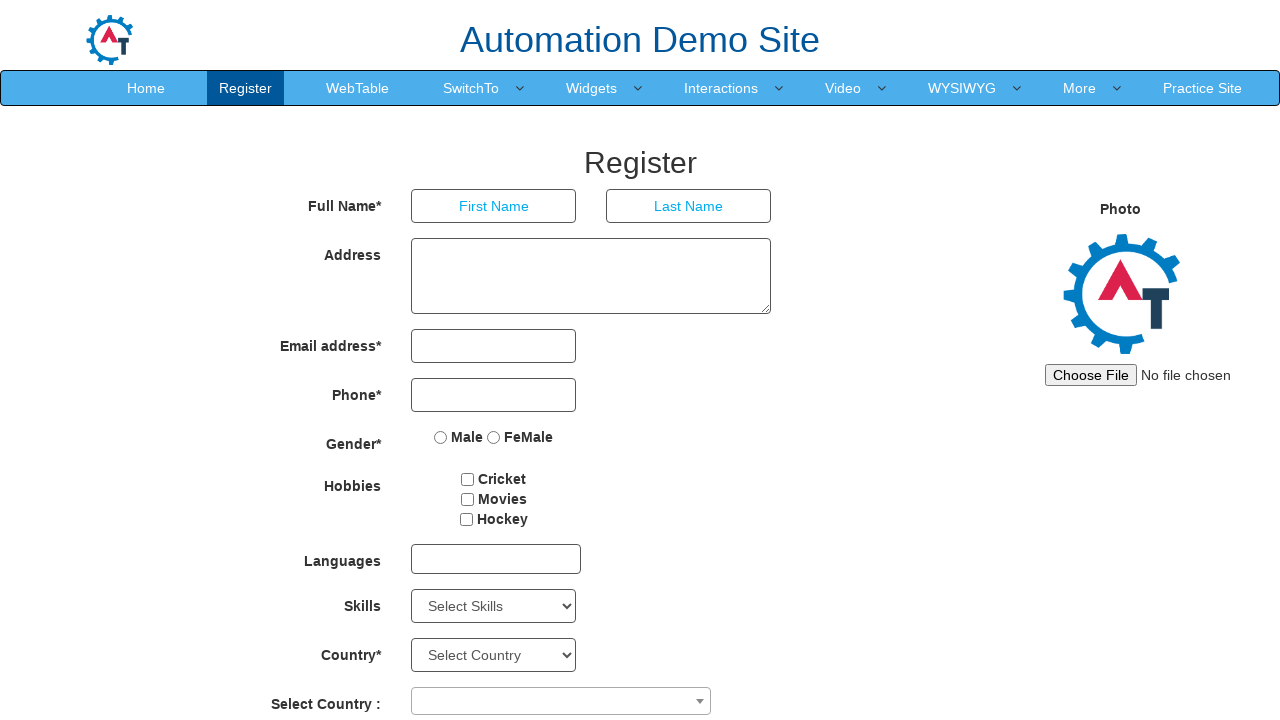

Maximized browser window to 1920x1080
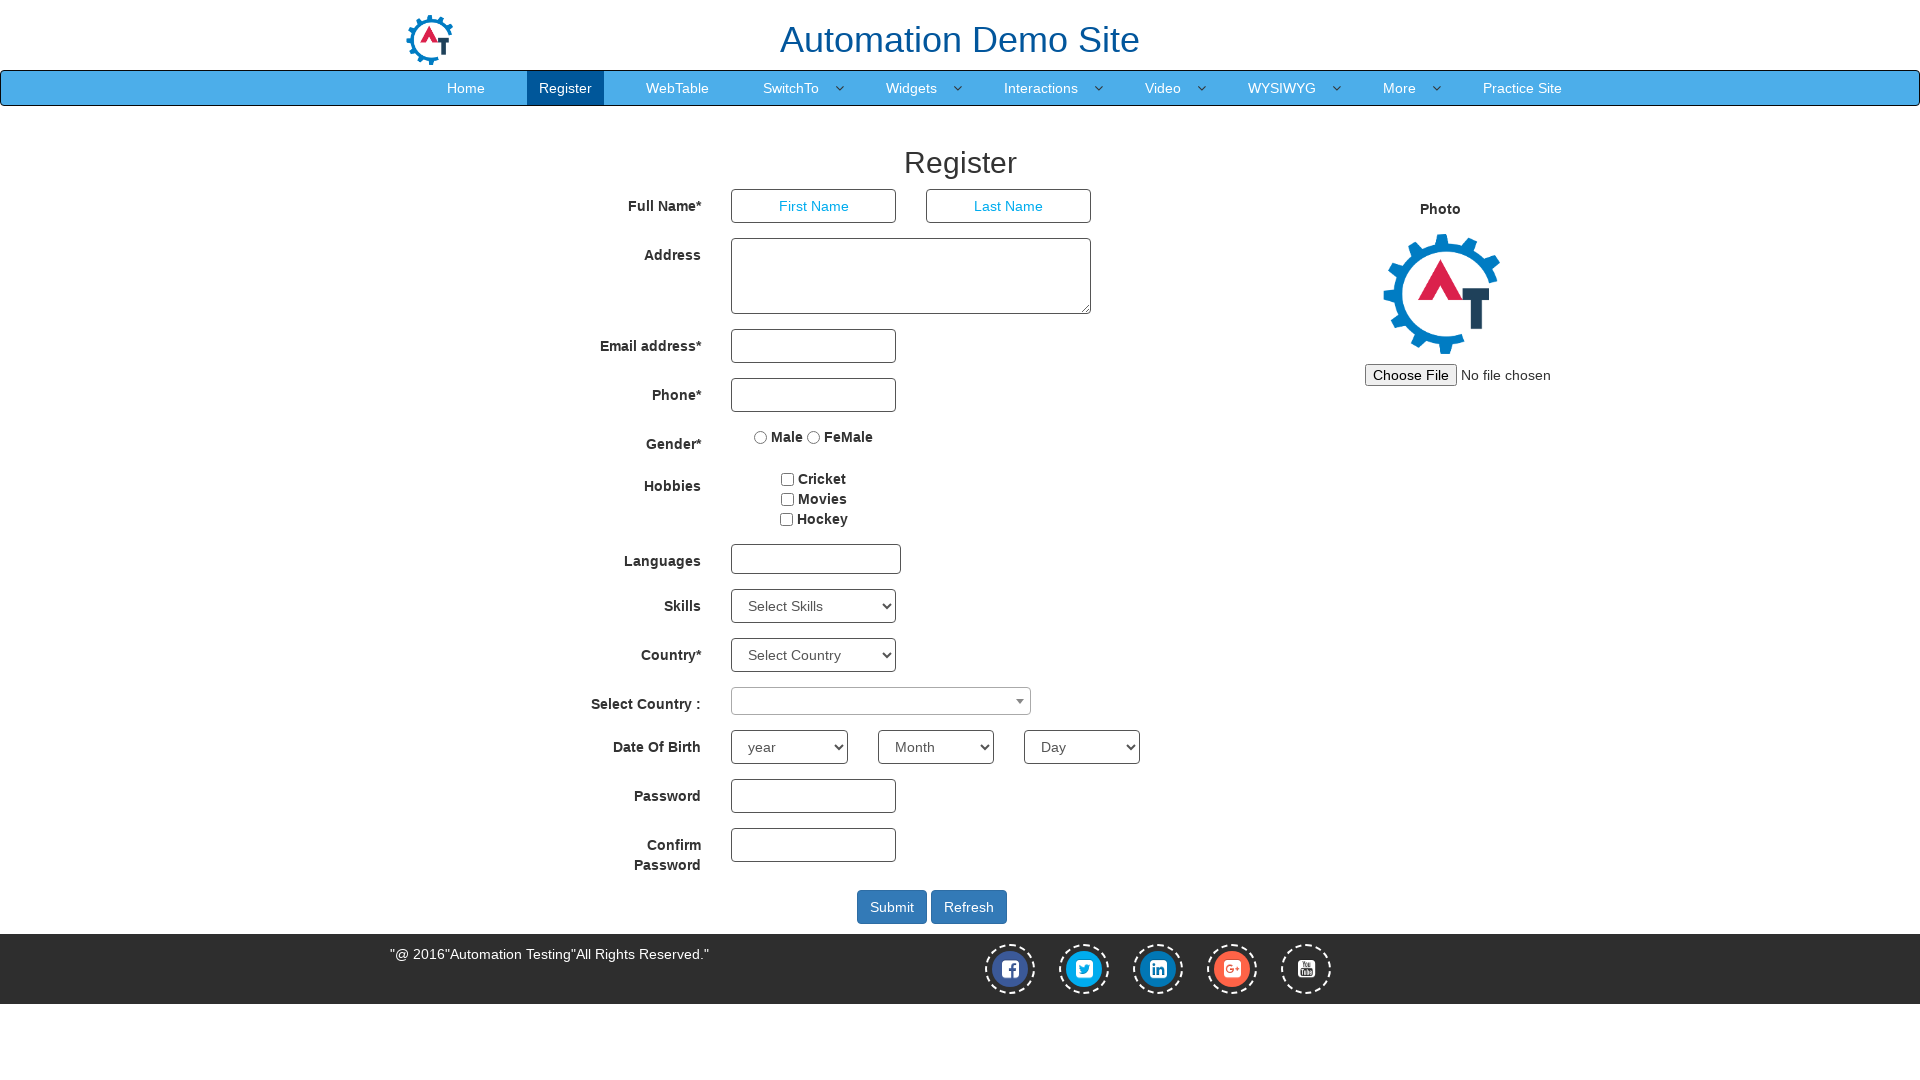

Refreshed the registration page
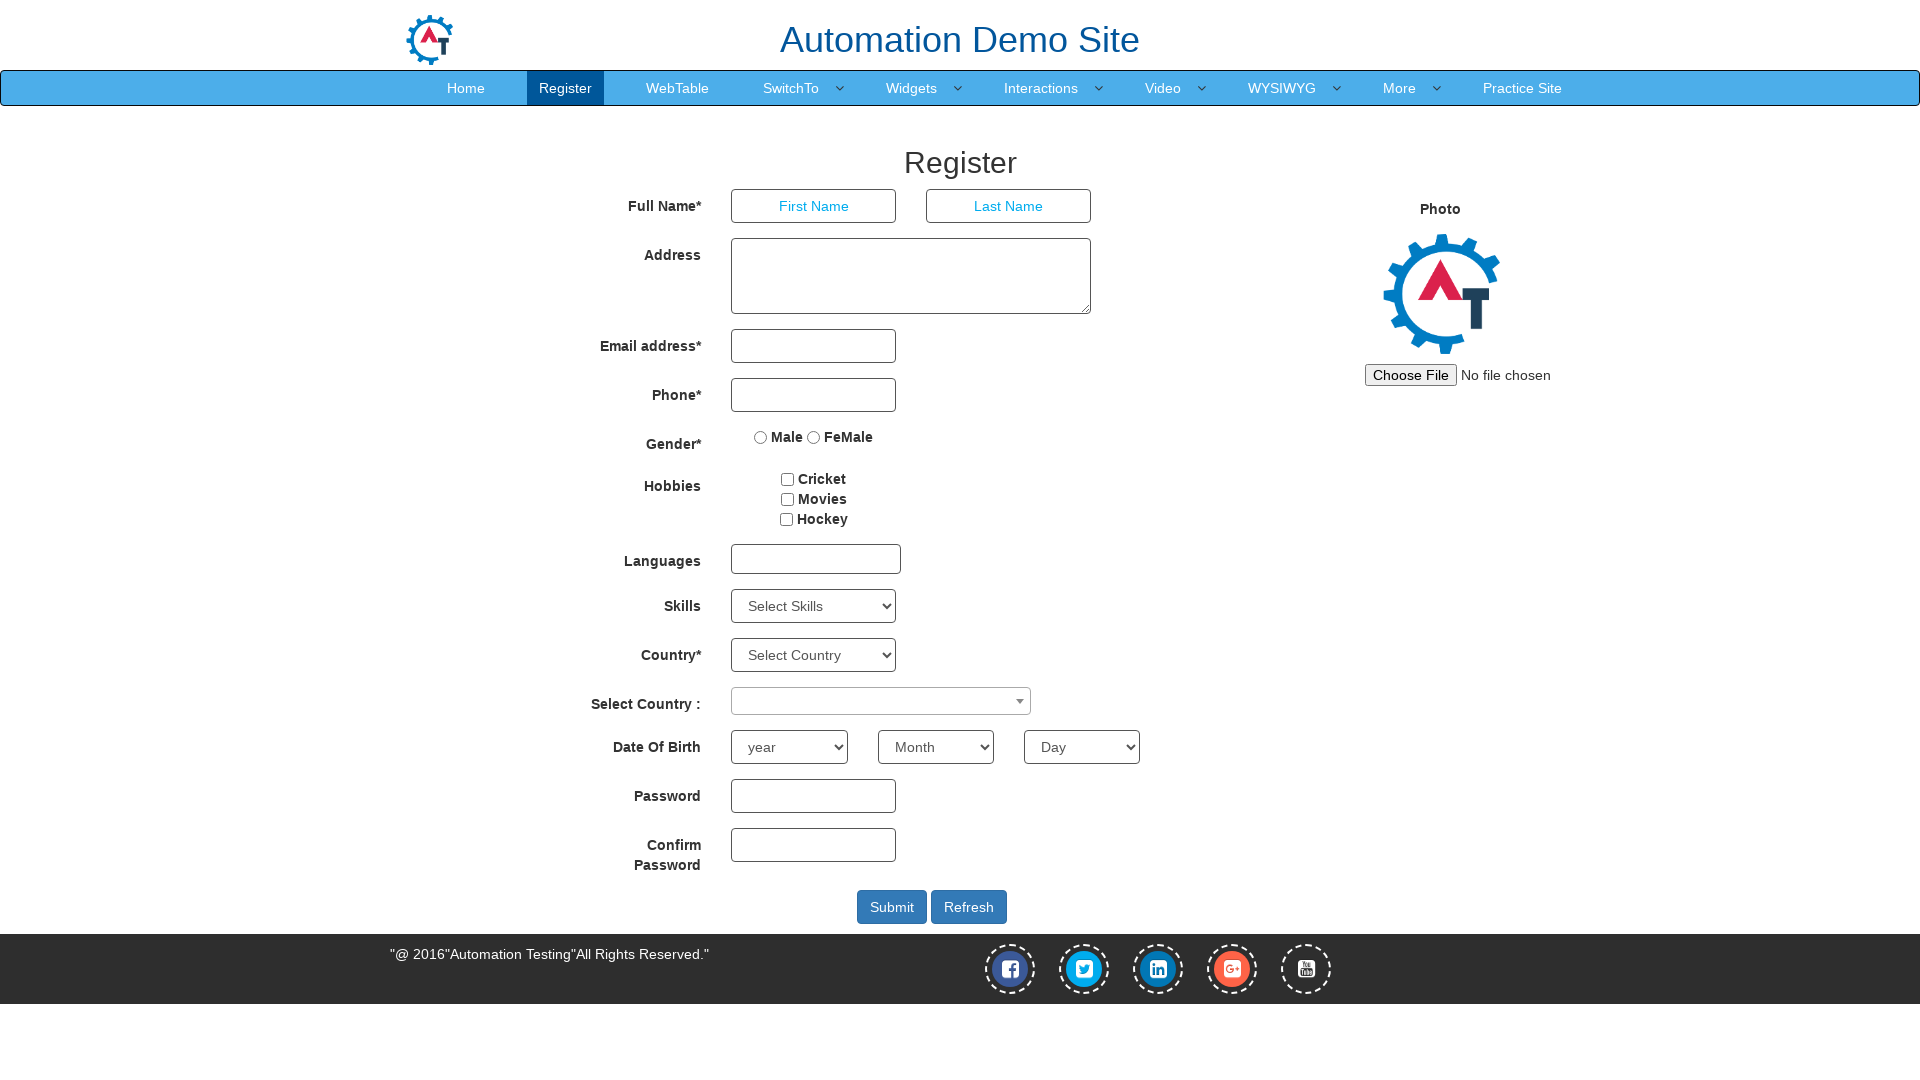

Page fully loaded after refresh
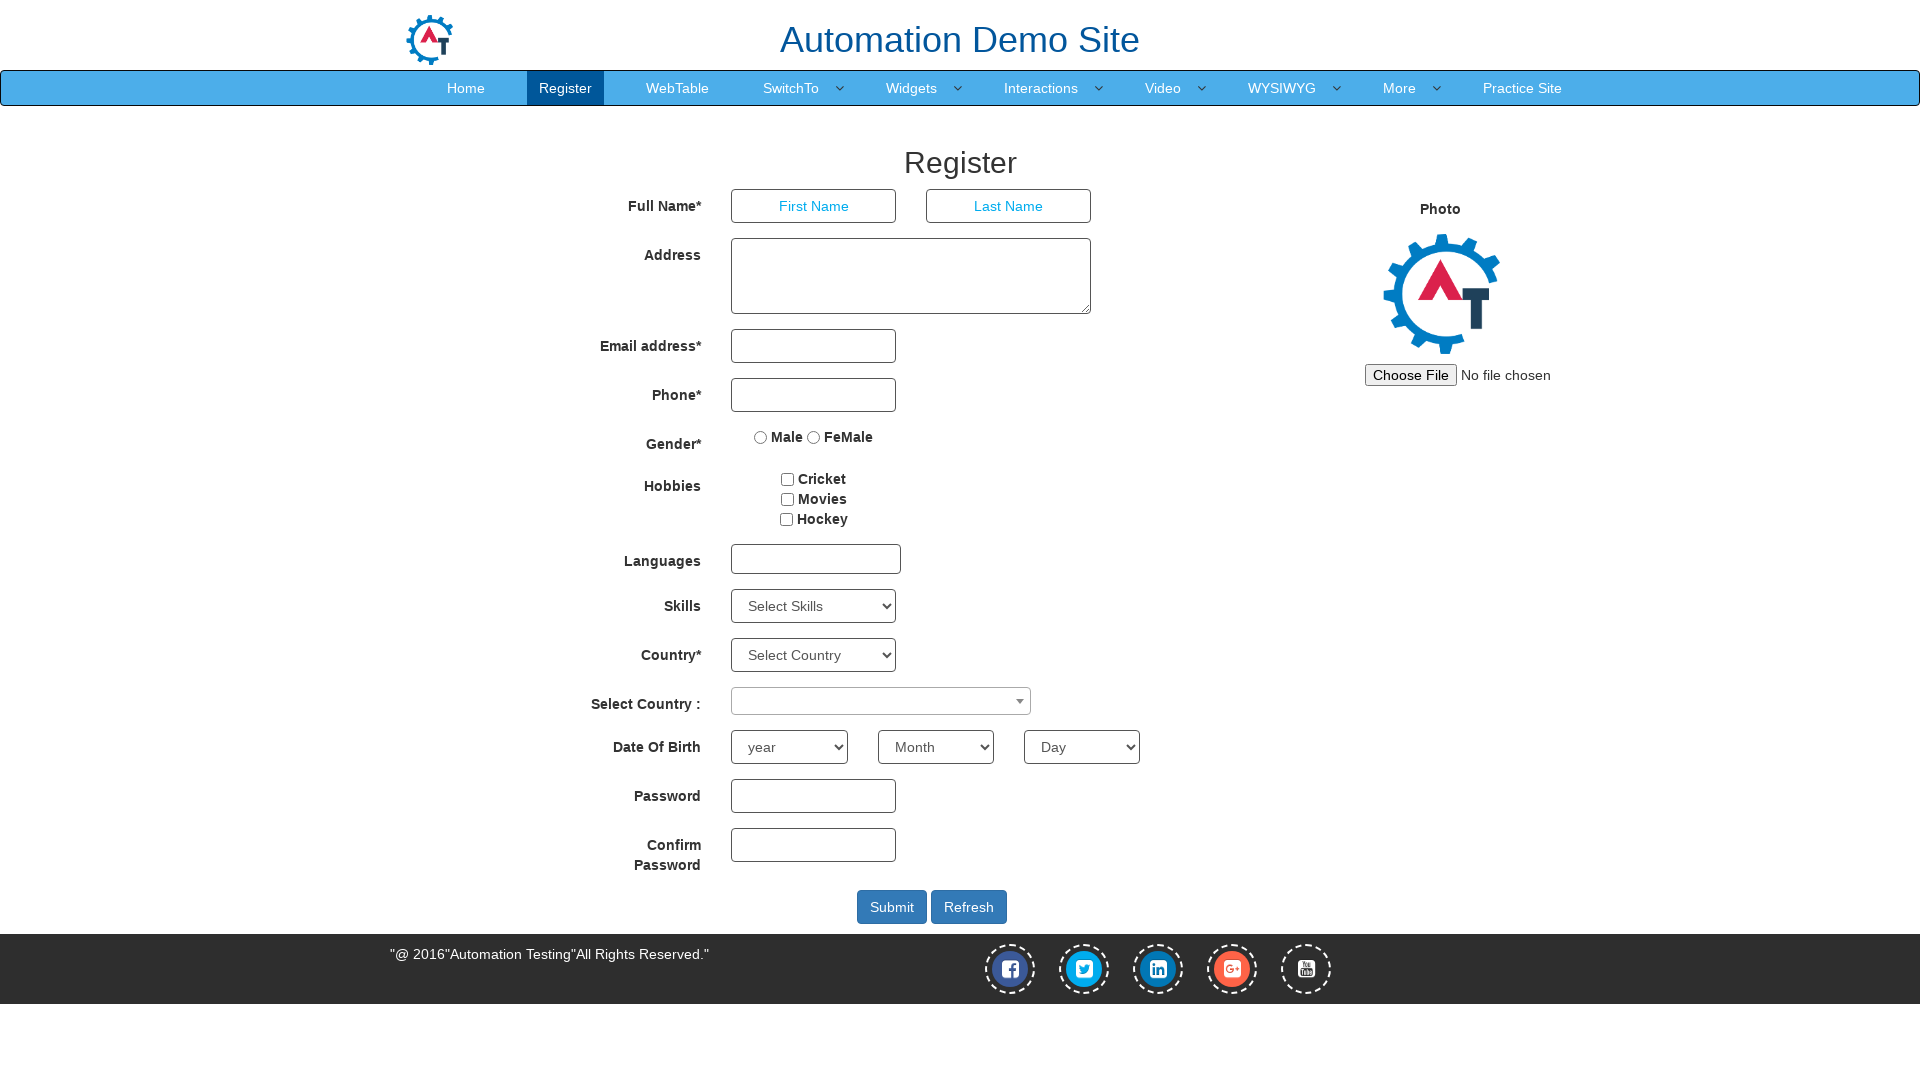

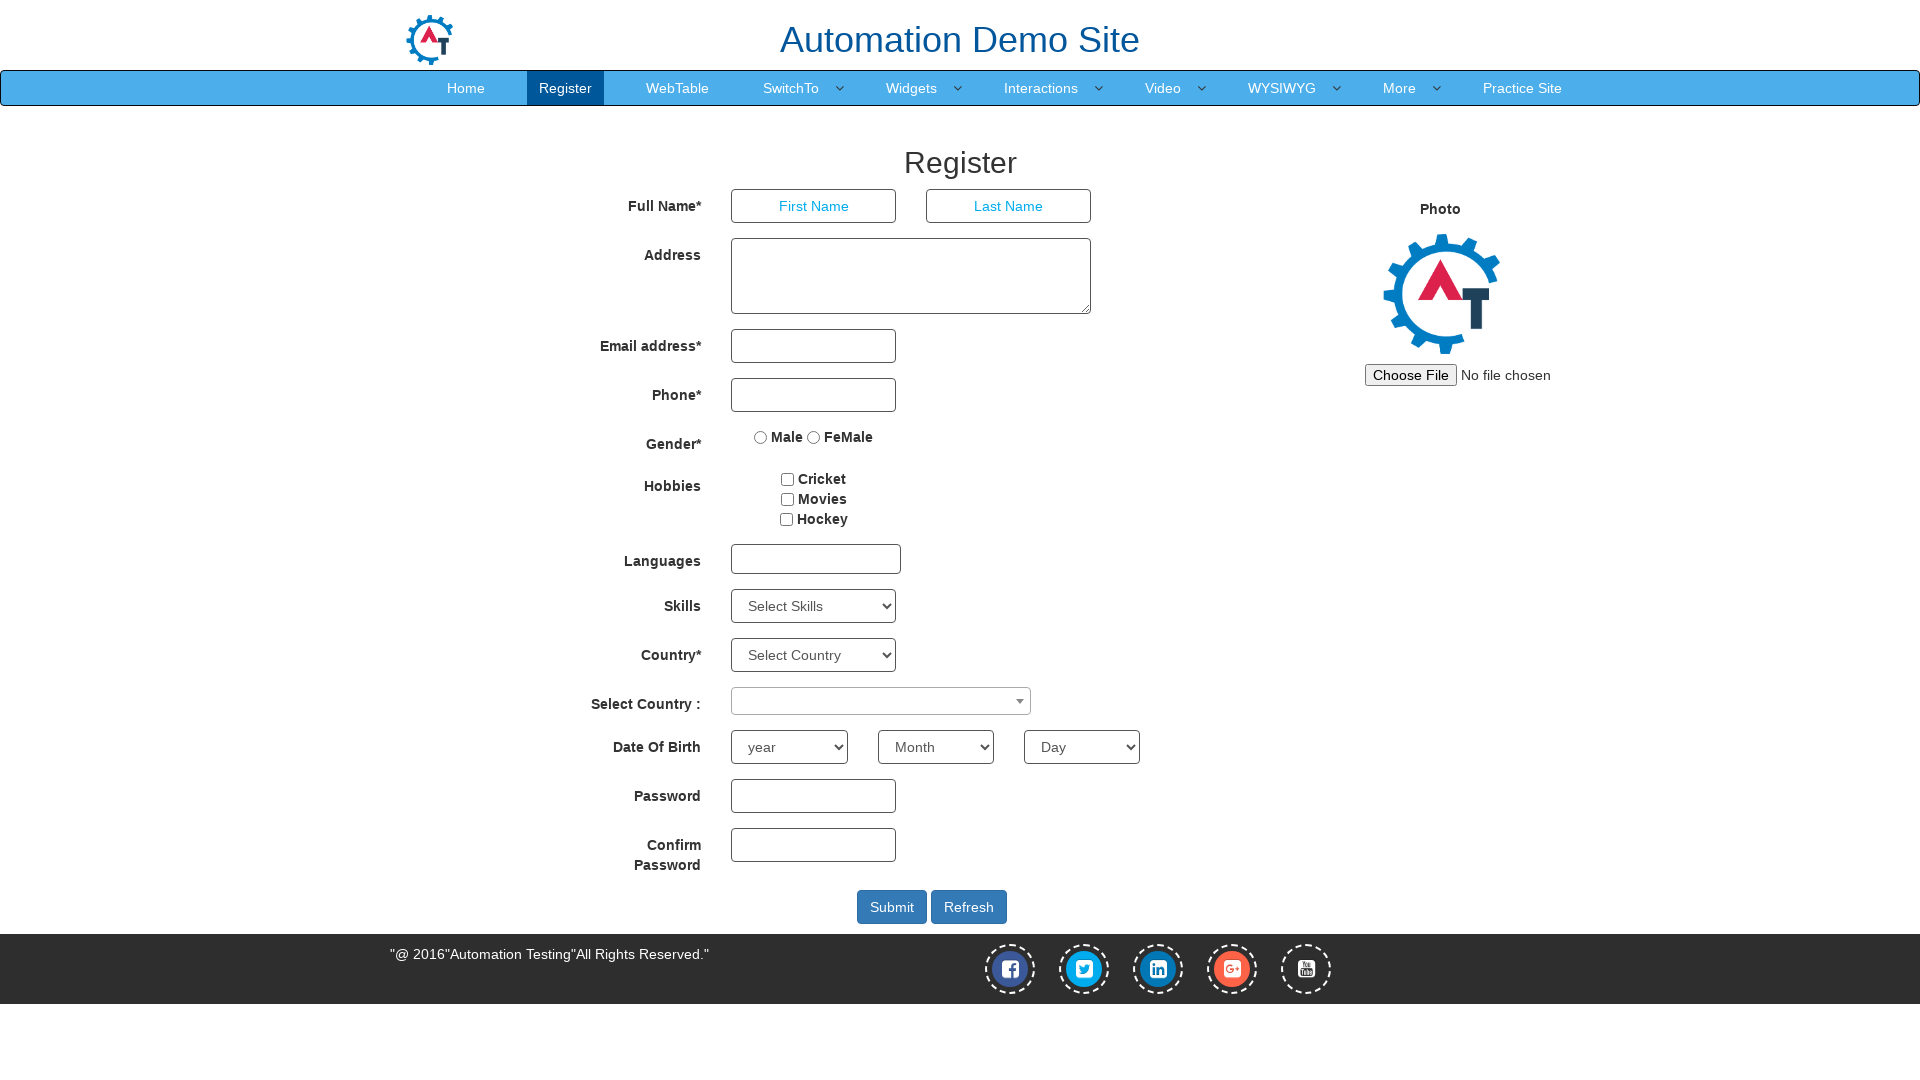